Waits for a specific price to appear, books an item, solves a mathematical puzzle, and submits the answer

Starting URL: http://suninjuly.github.io/explicit_wait2.html

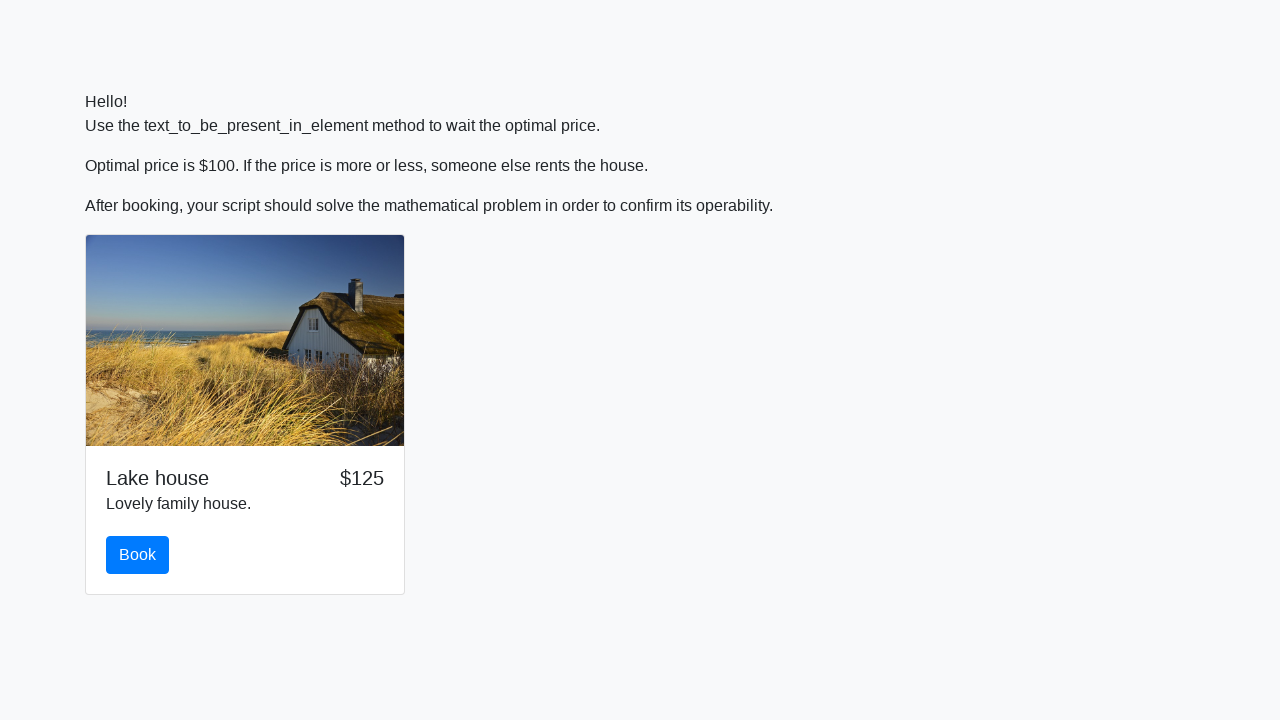

Waited for price to reach $100
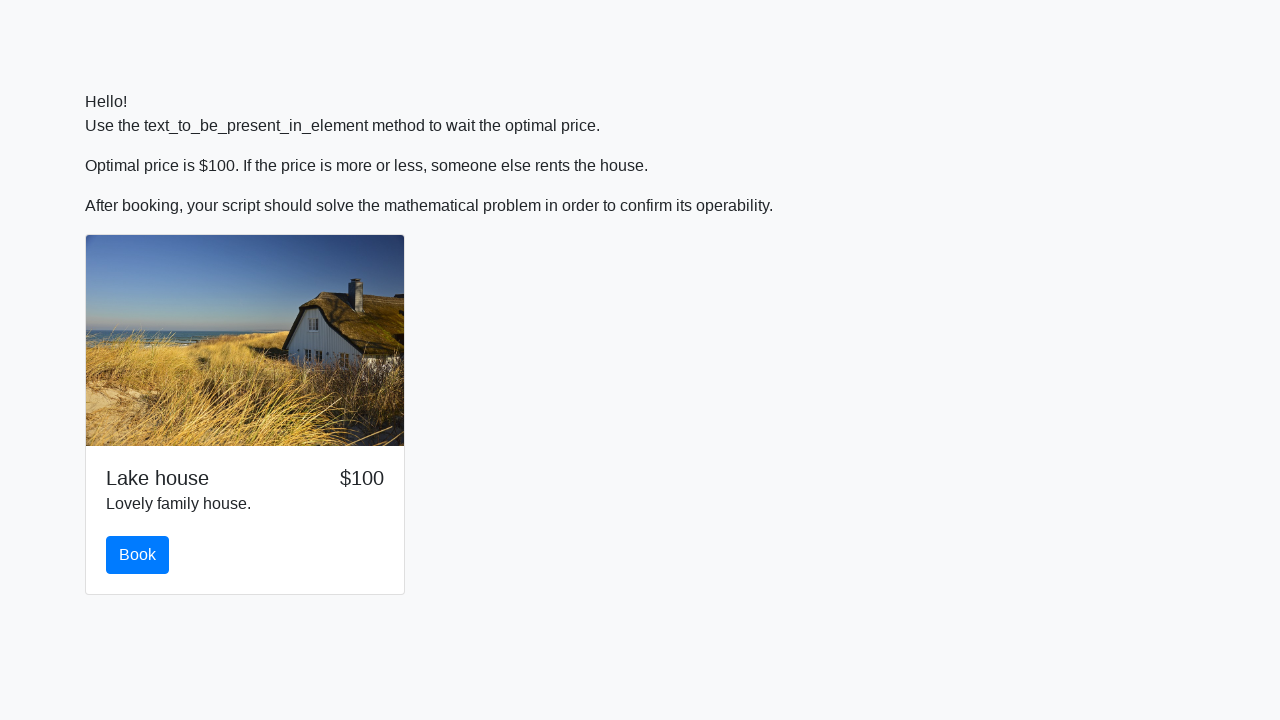

Clicked the book button at (138, 555) on #book
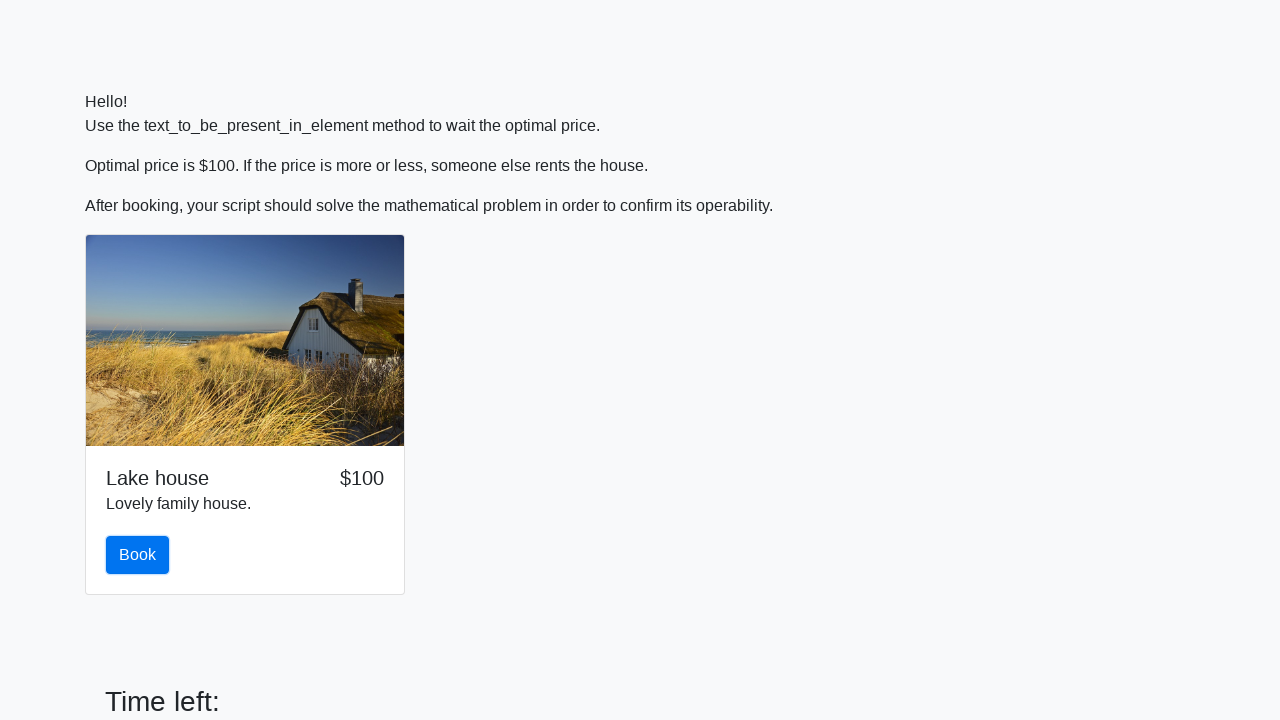

Scrolled input value element into view
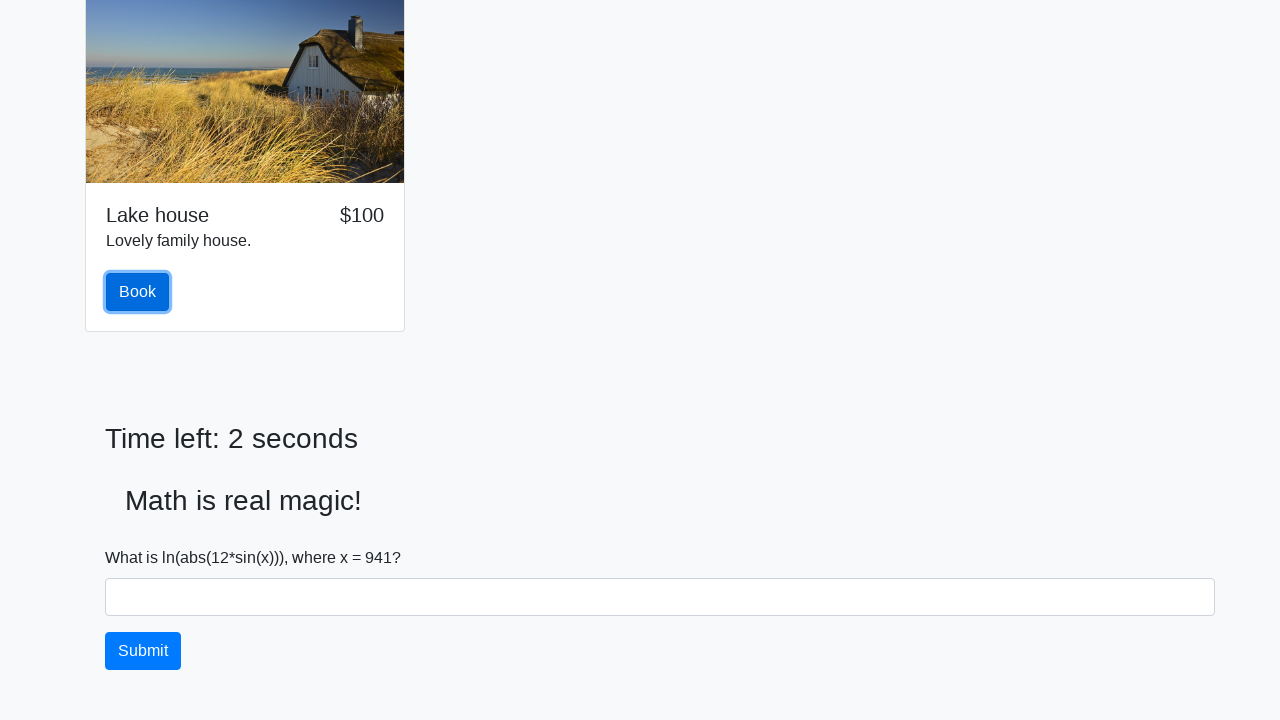

Retrieved input value for calculation: 941
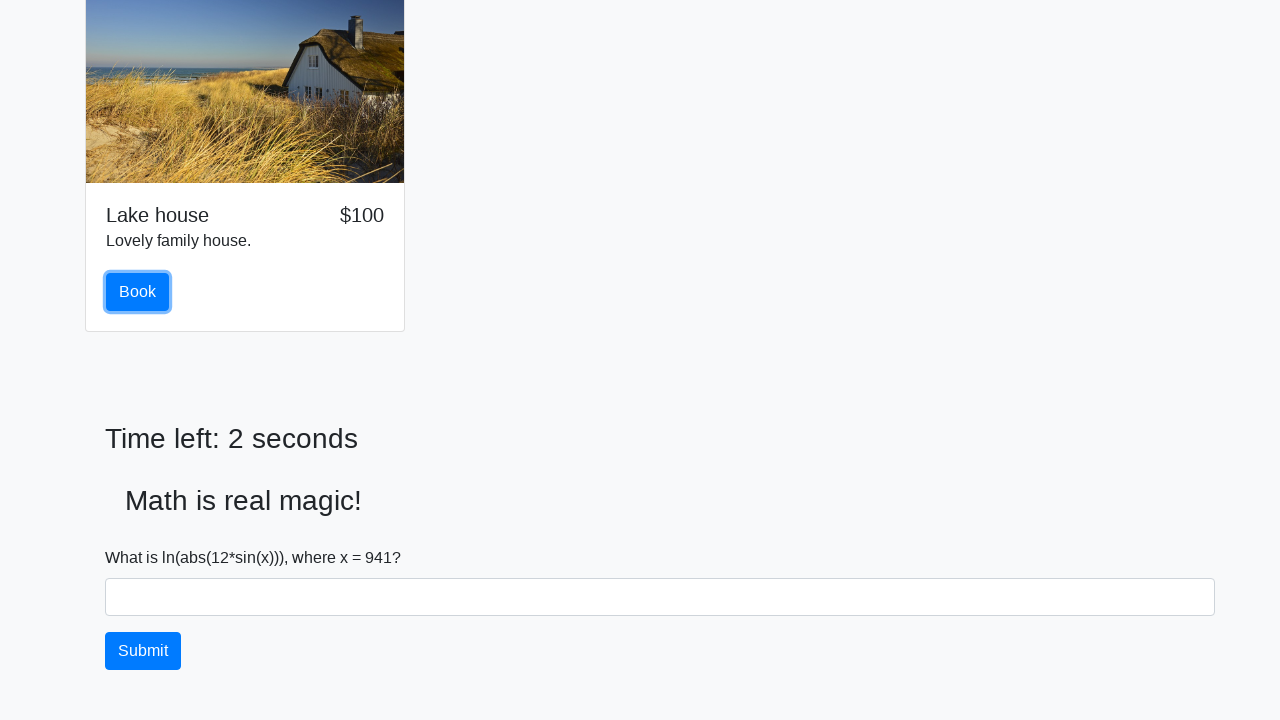

Filled in the calculated mathematical answer on #answer
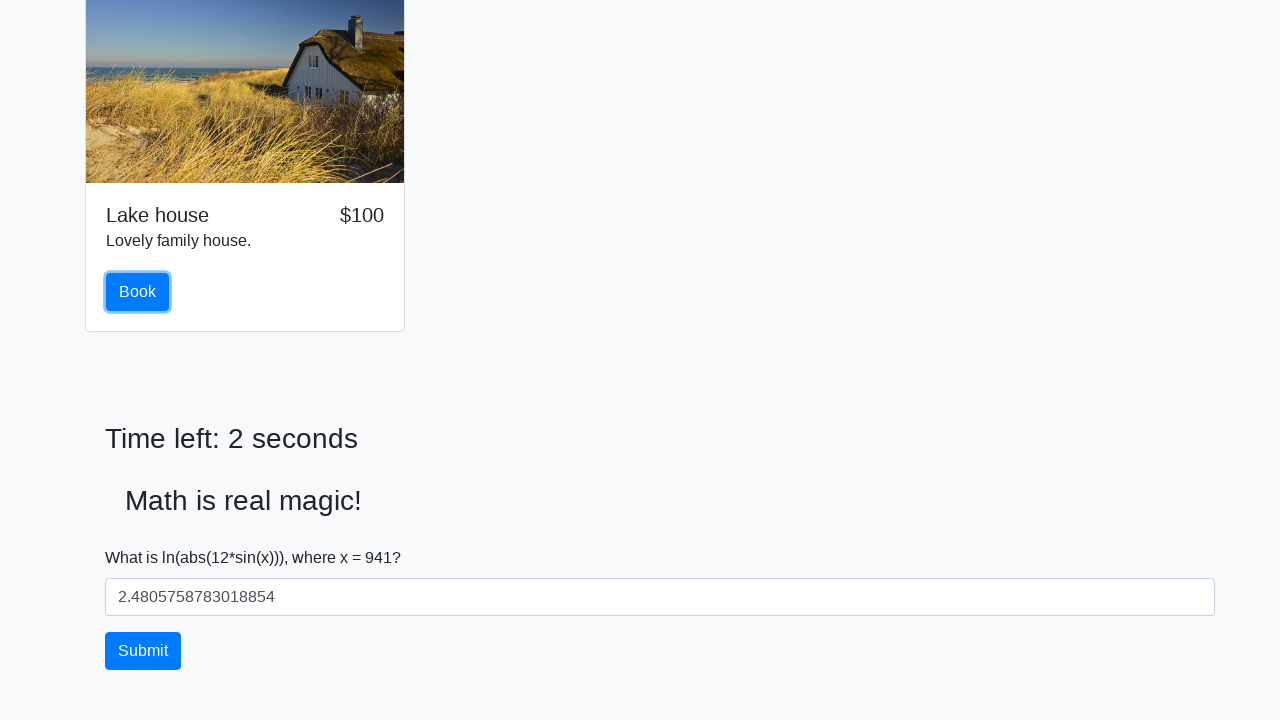

Scrolled solve button into view
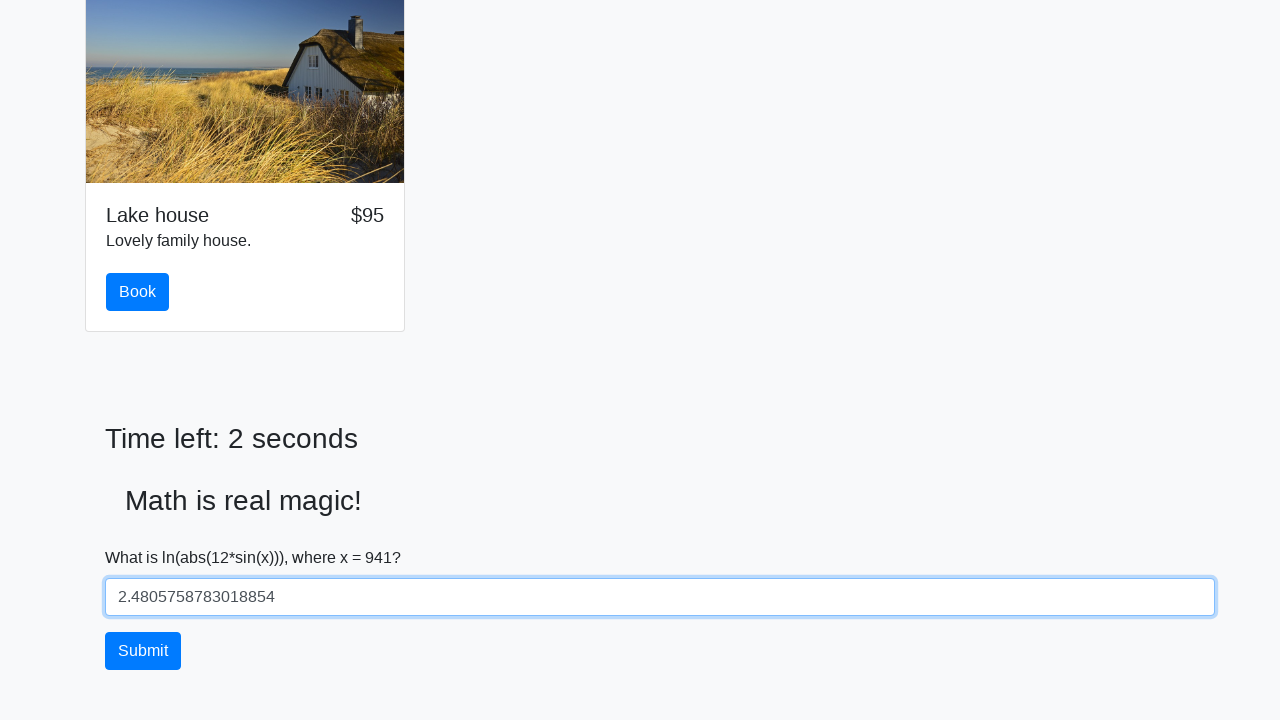

Clicked the solve button to submit the answer at (143, 651) on button#solve
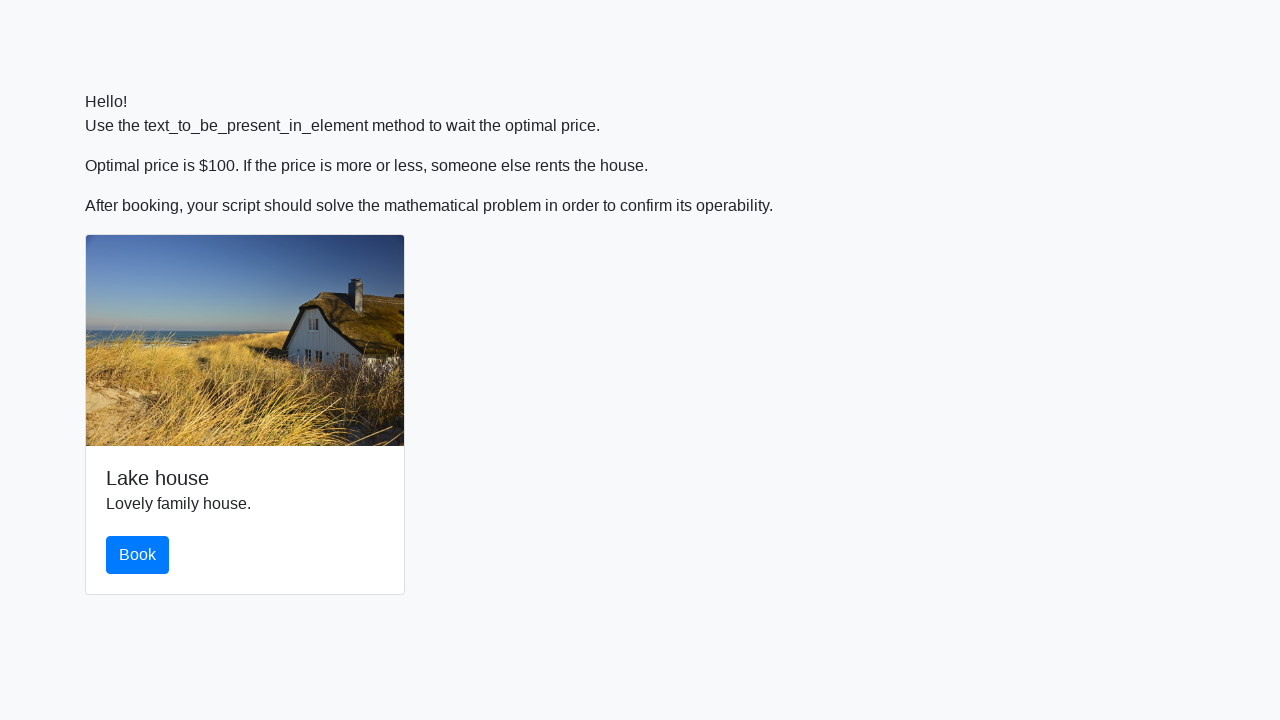

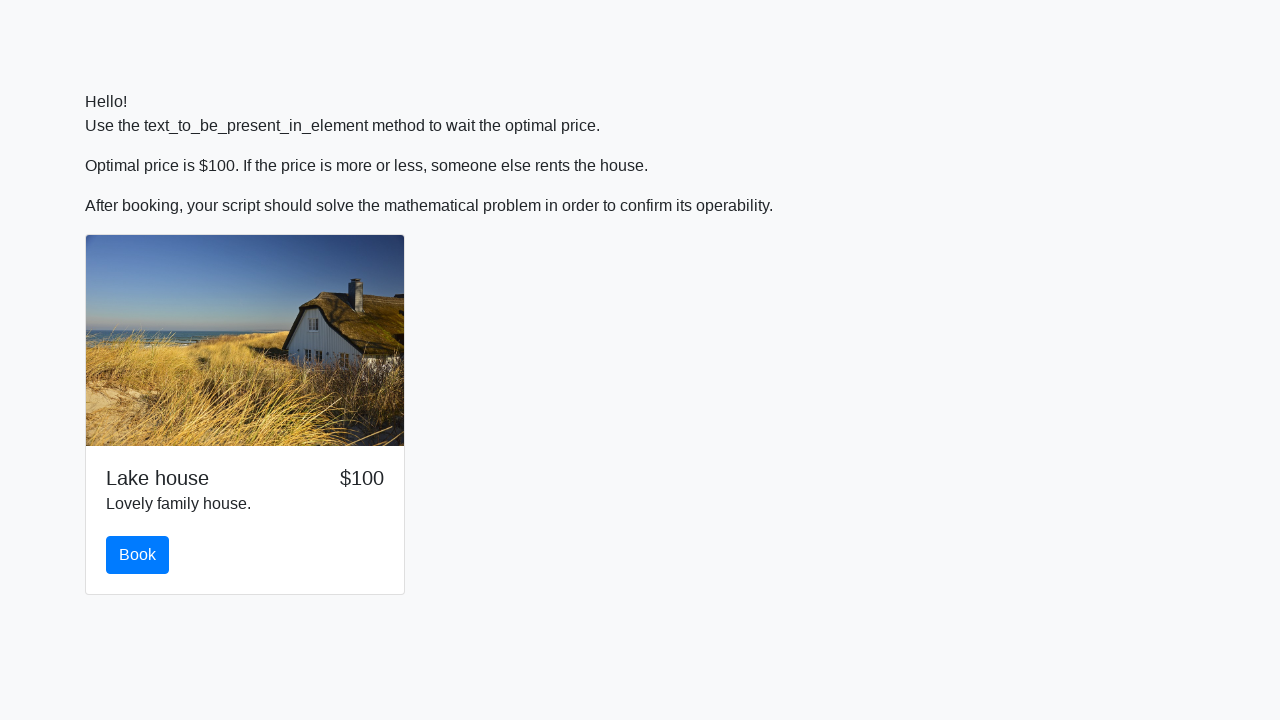